Tests sorting the Due column in descending order by clicking the column header twice and verifying the values are sorted in reverse order

Starting URL: http://the-internet.herokuapp.com/tables

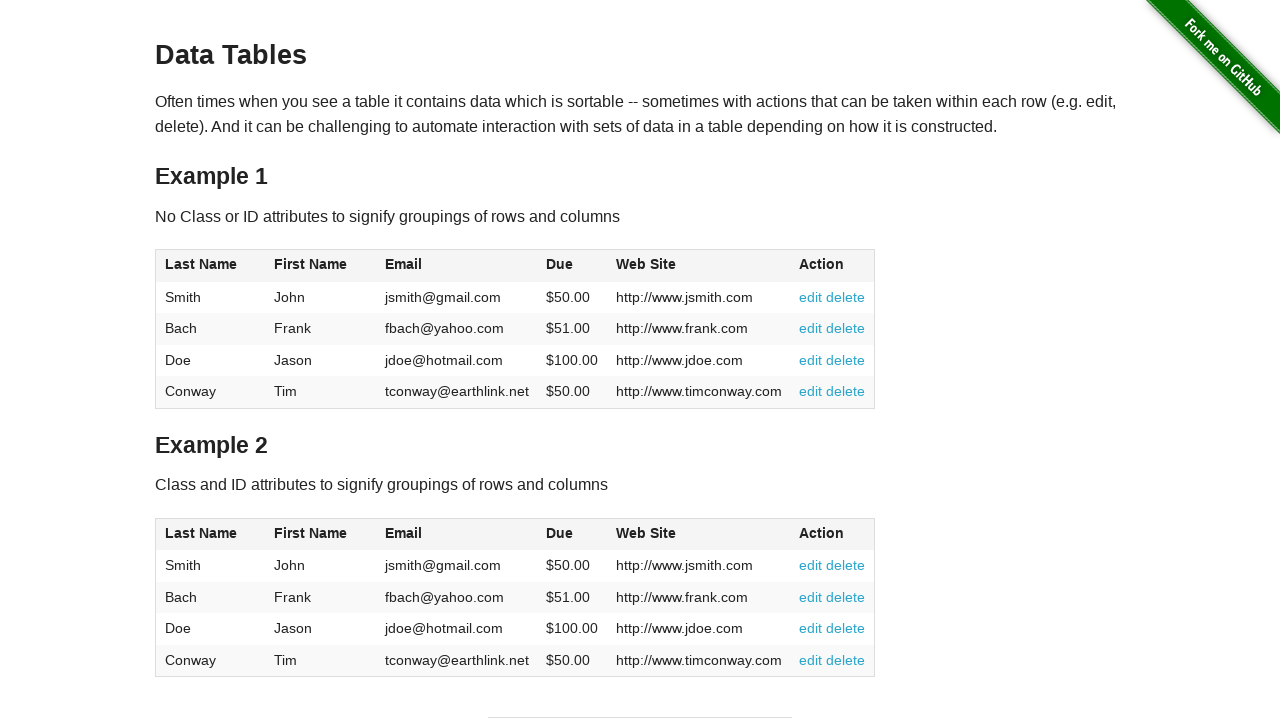

Waited for Due column header (4th column) to load
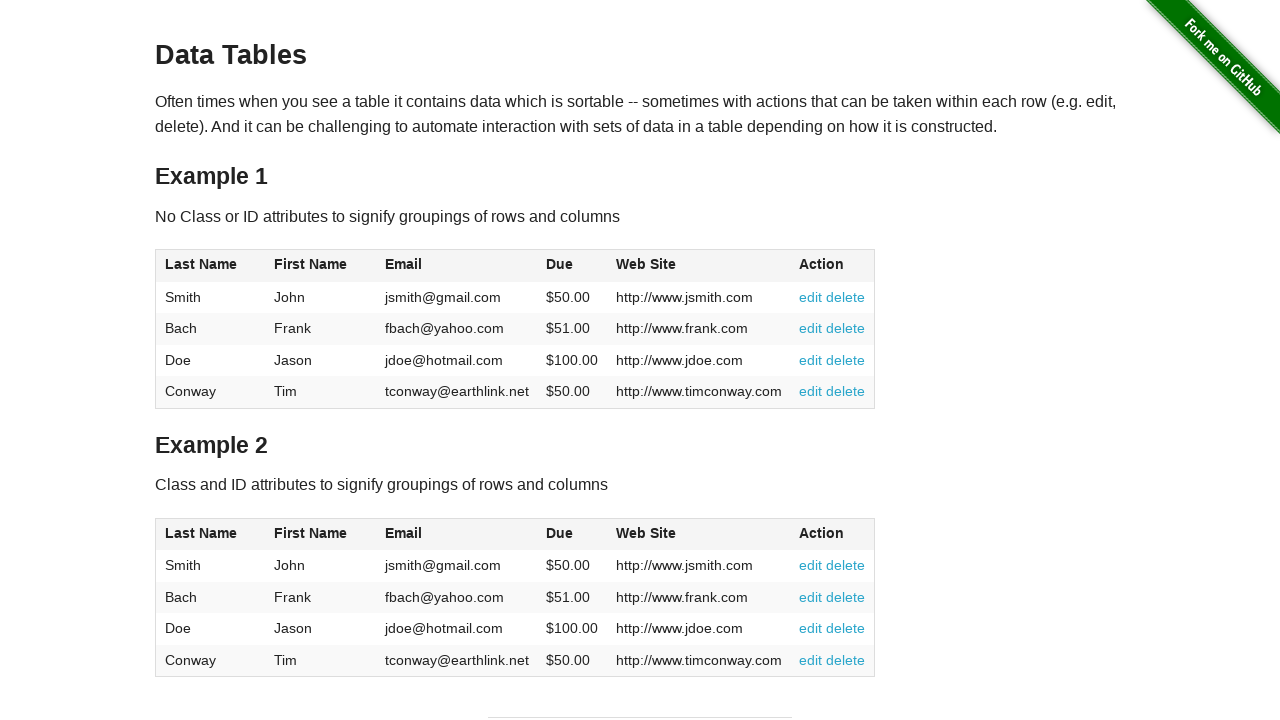

Clicked Due column header first time for ascending sort at (572, 266) on #table1 thead tr th:nth-child(4)
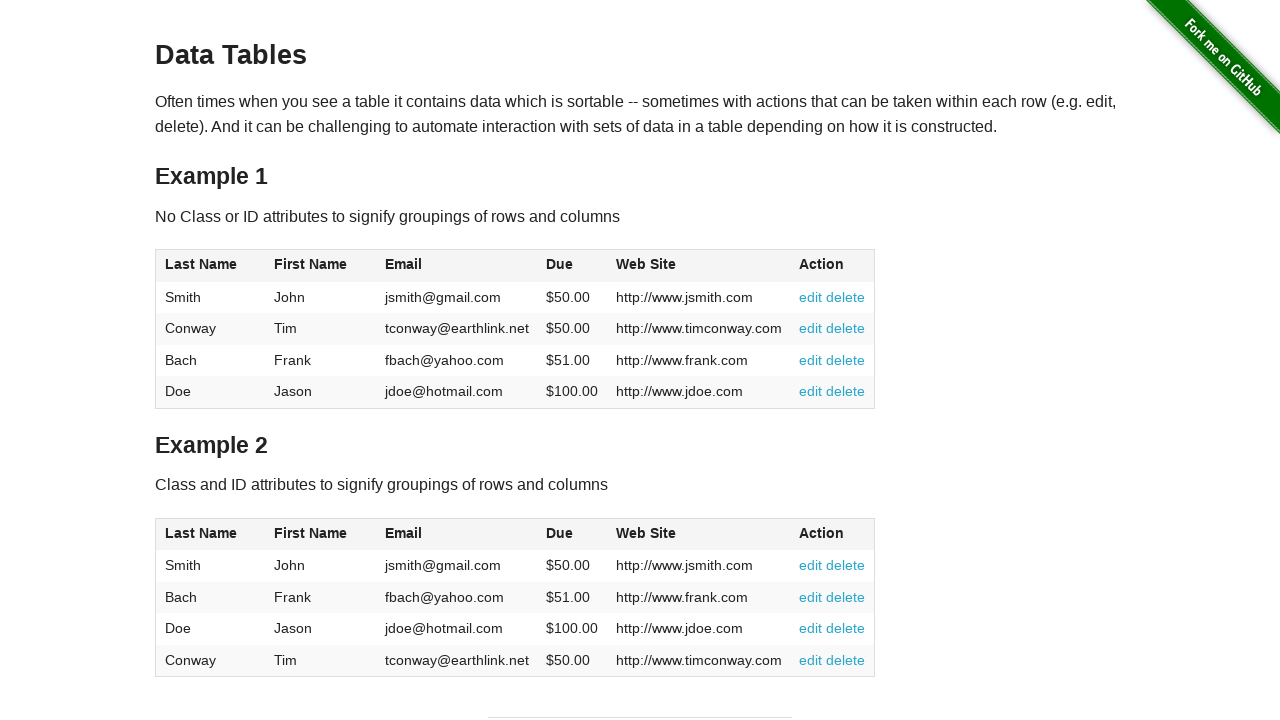

Clicked Due column header second time for descending sort at (572, 266) on #table1 thead tr th:nth-child(4)
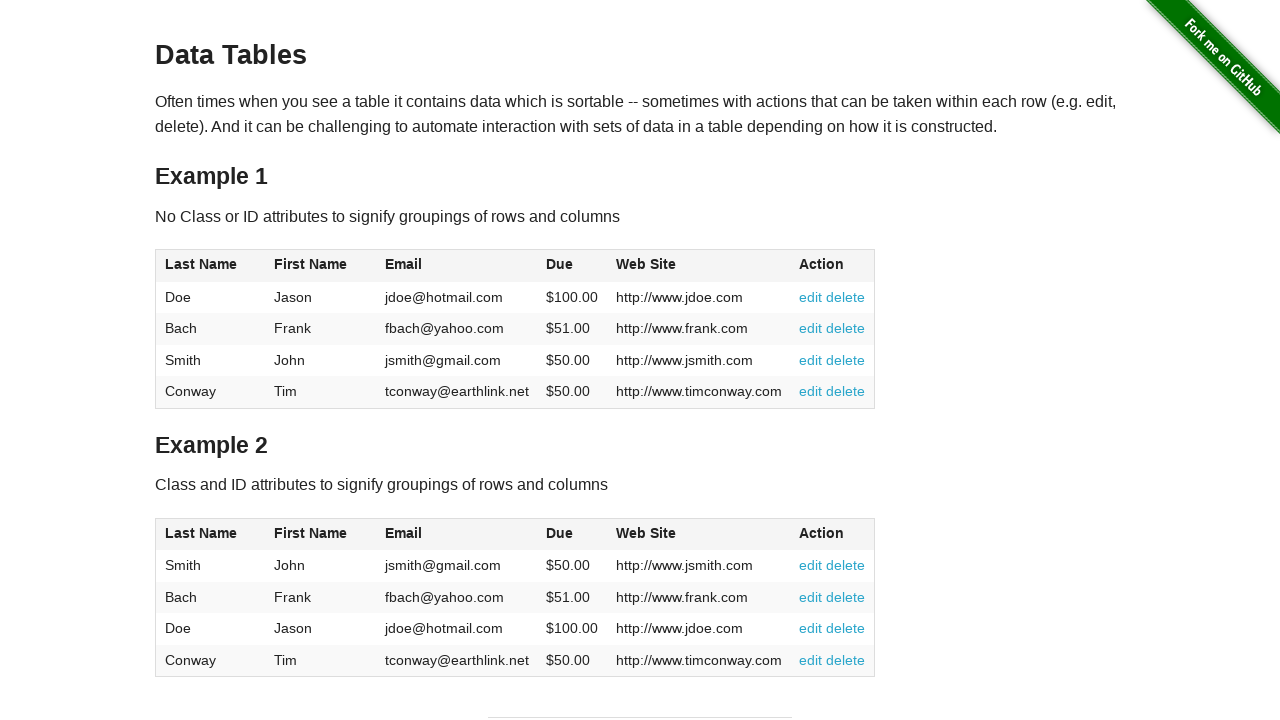

Waited for table body Due column cells to load
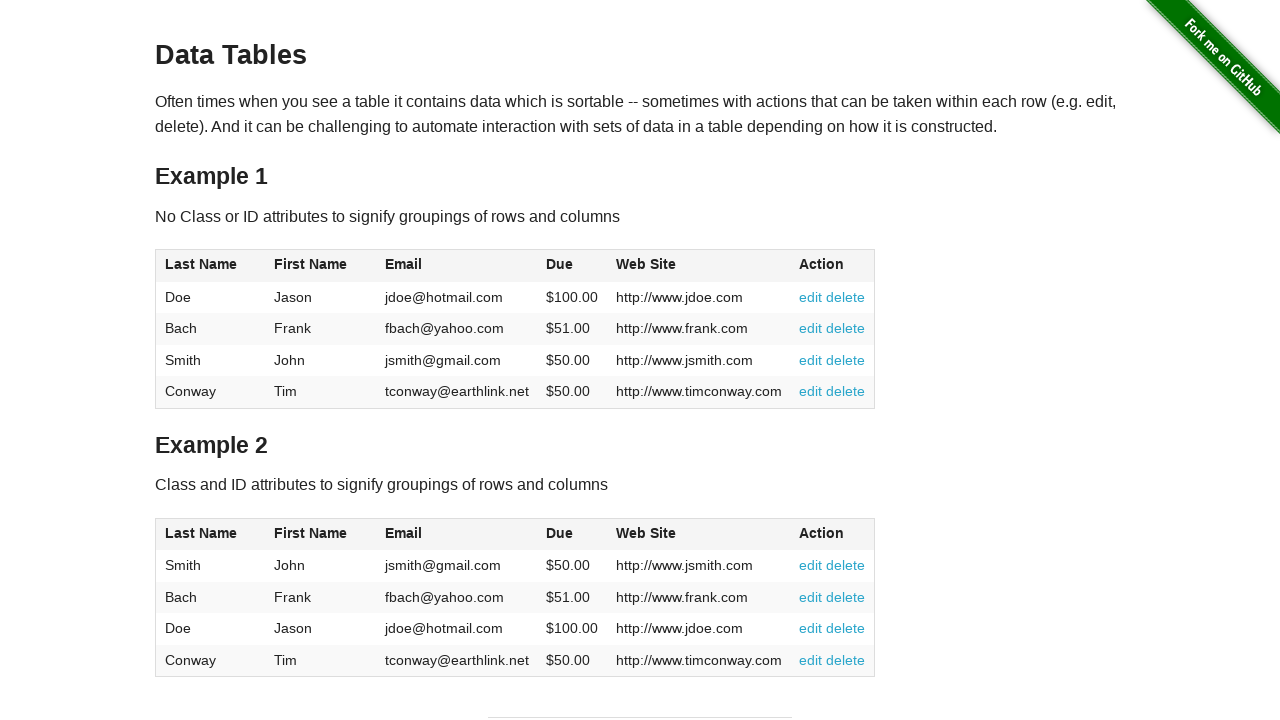

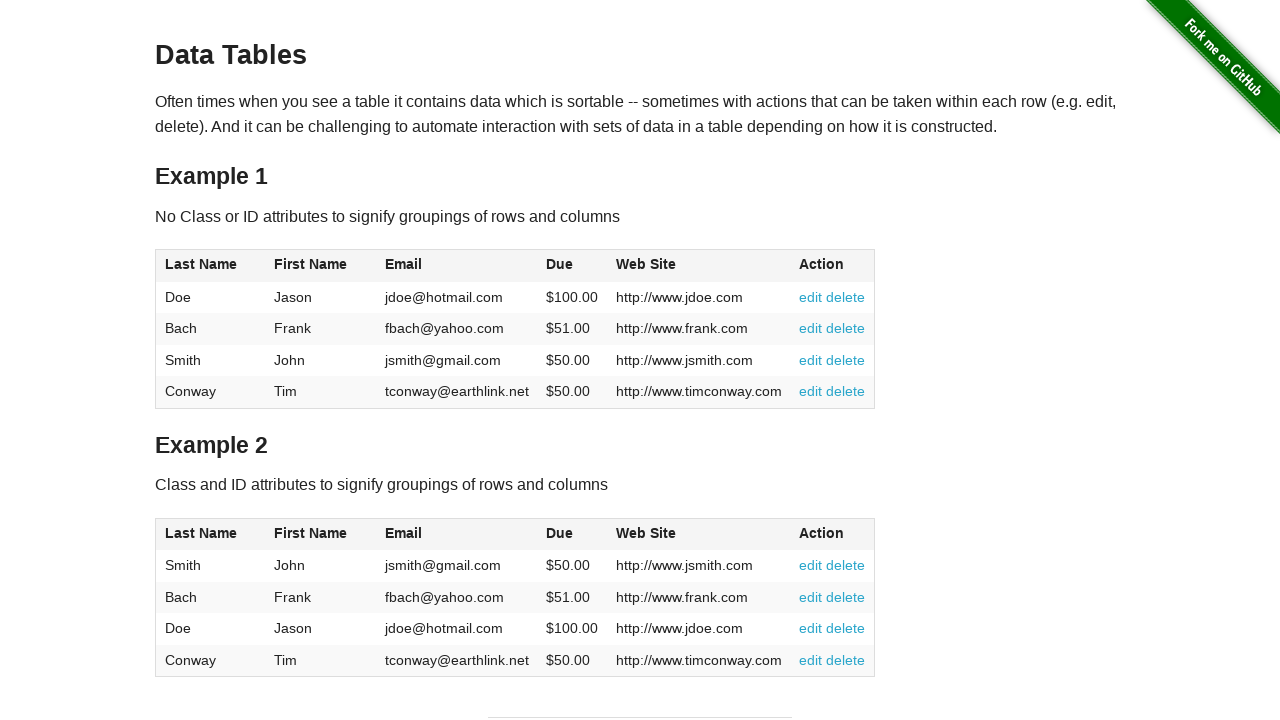